Tests alert handling functionality by clicking an alert button and dismissing the alert dialog

Starting URL: http://testautomationpractice.blogspot.com

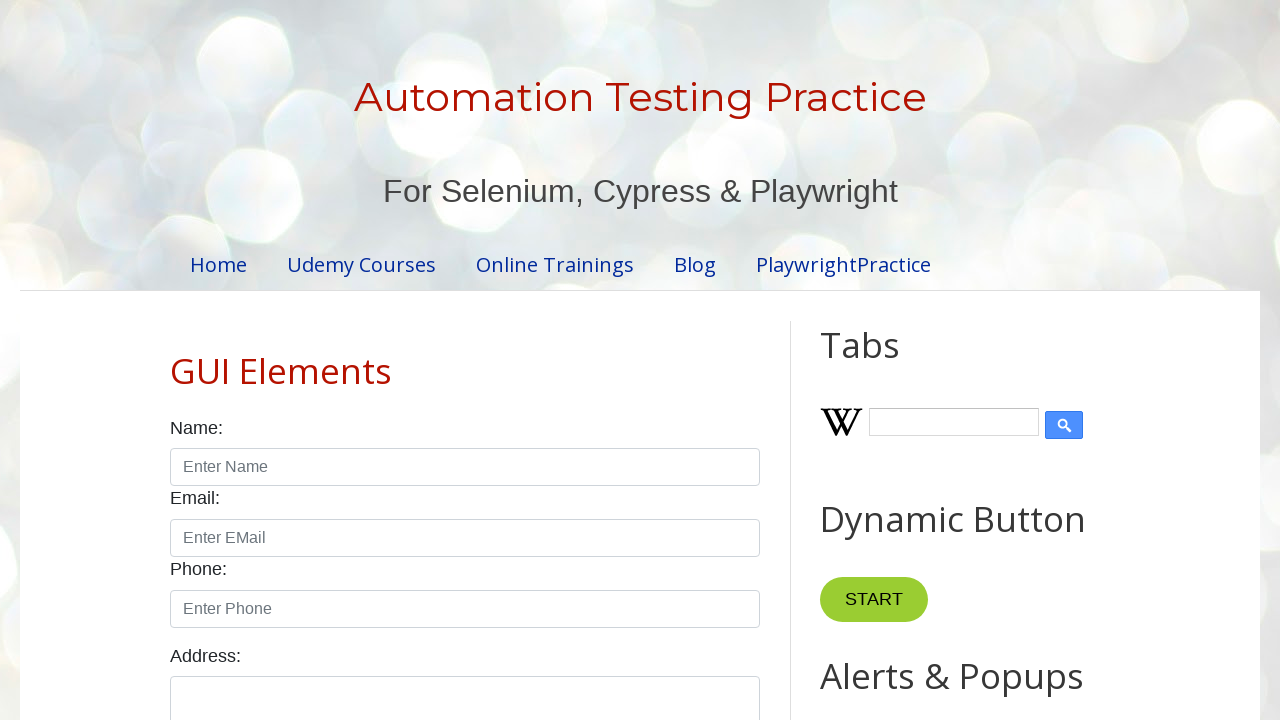

Clicked alert button at (888, 361) on xpath=//*[@id="HTML9"]/div[1]/button
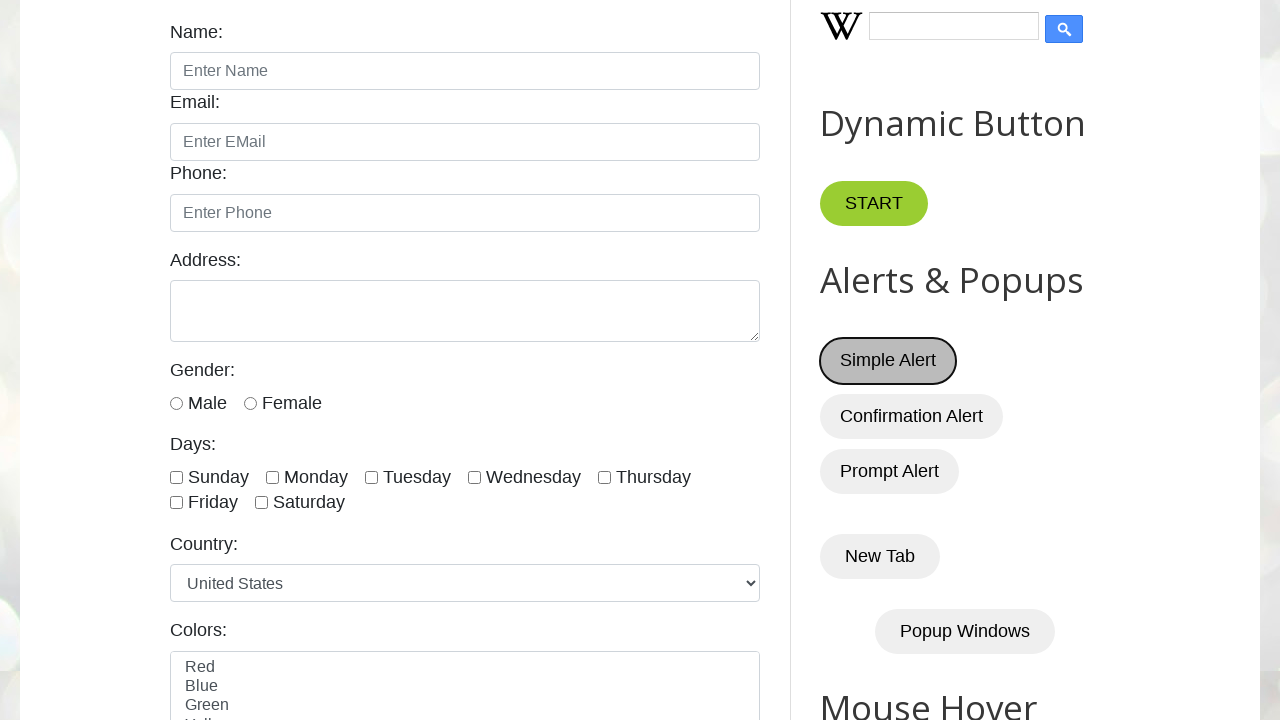

Set up dialog handler to dismiss alert
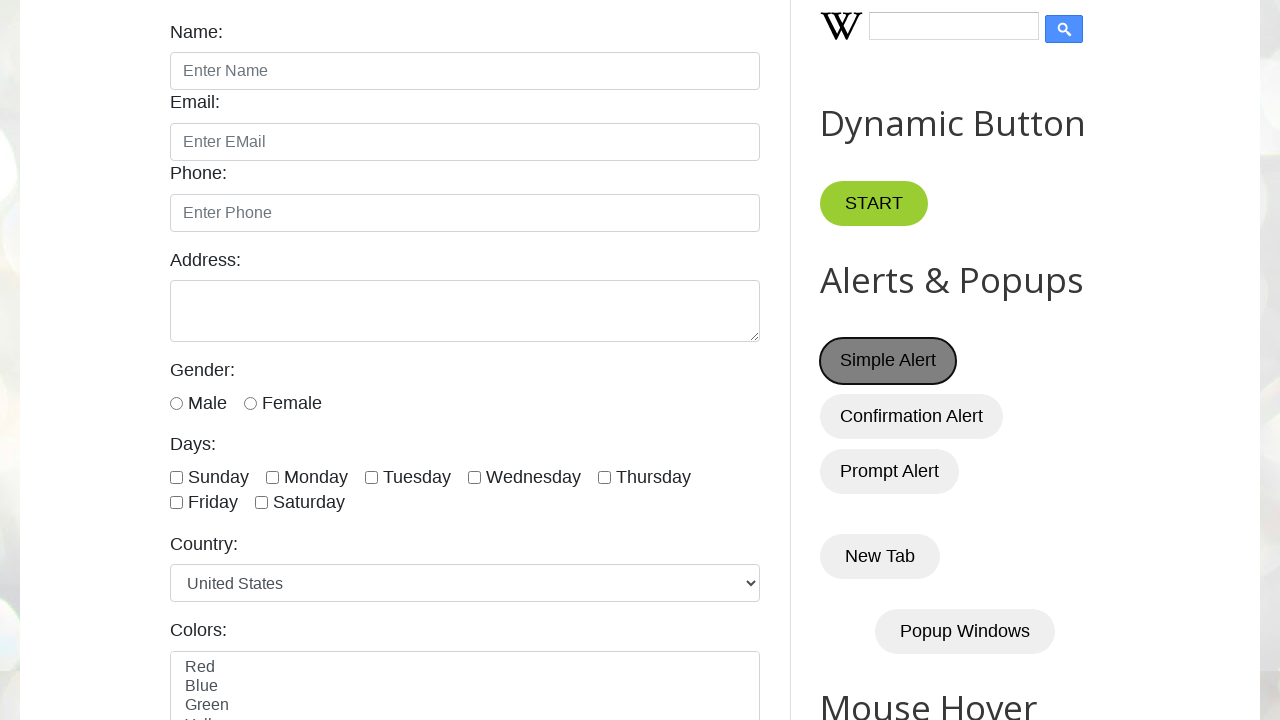

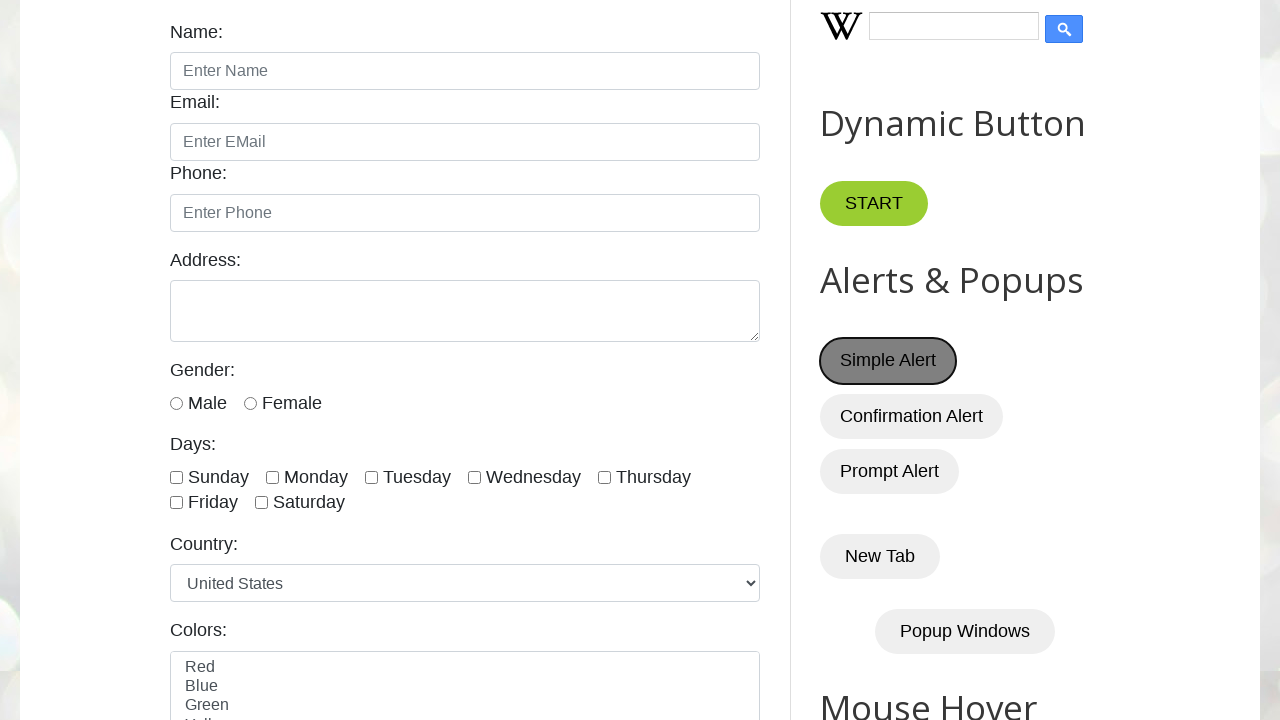